Tests a registration form by filling in personal information including name, radio button selection, checkbox selection, email, and password, then submitting the form

Starting URL: https://www.hyrtutorials.com/p/basic-controls.html

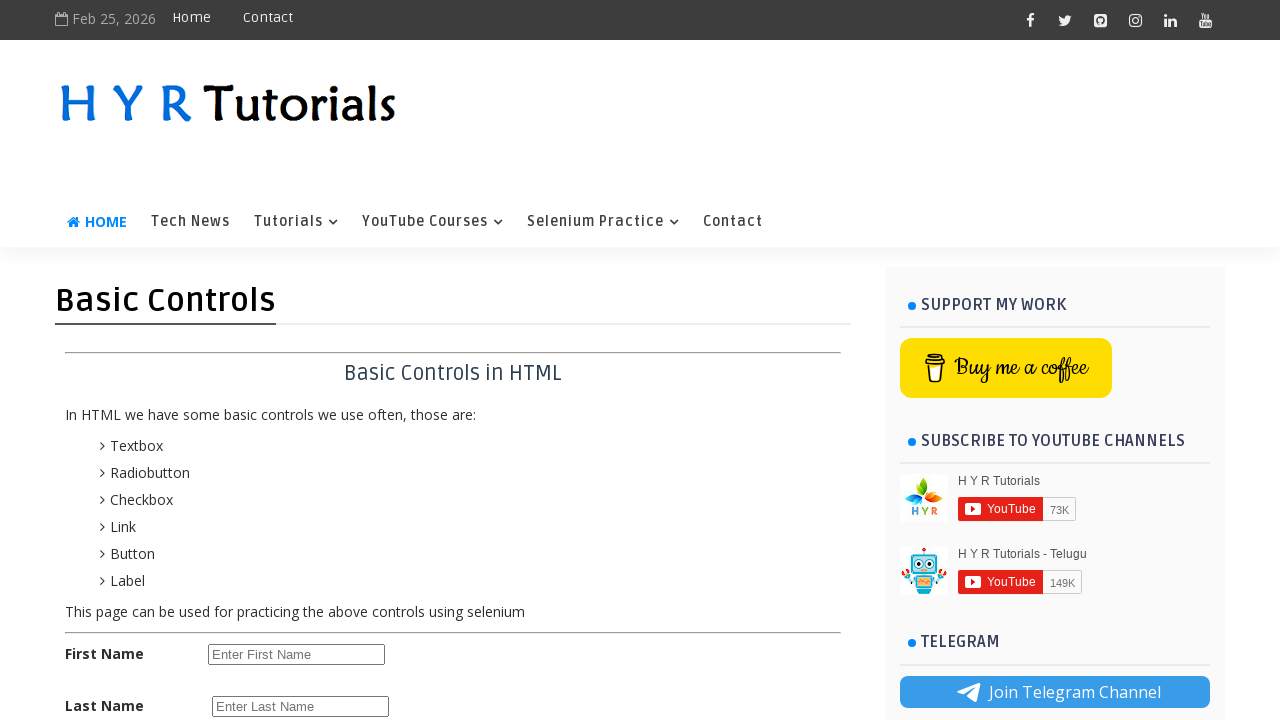

Filled first name field with 'Gajanan' on #firstName
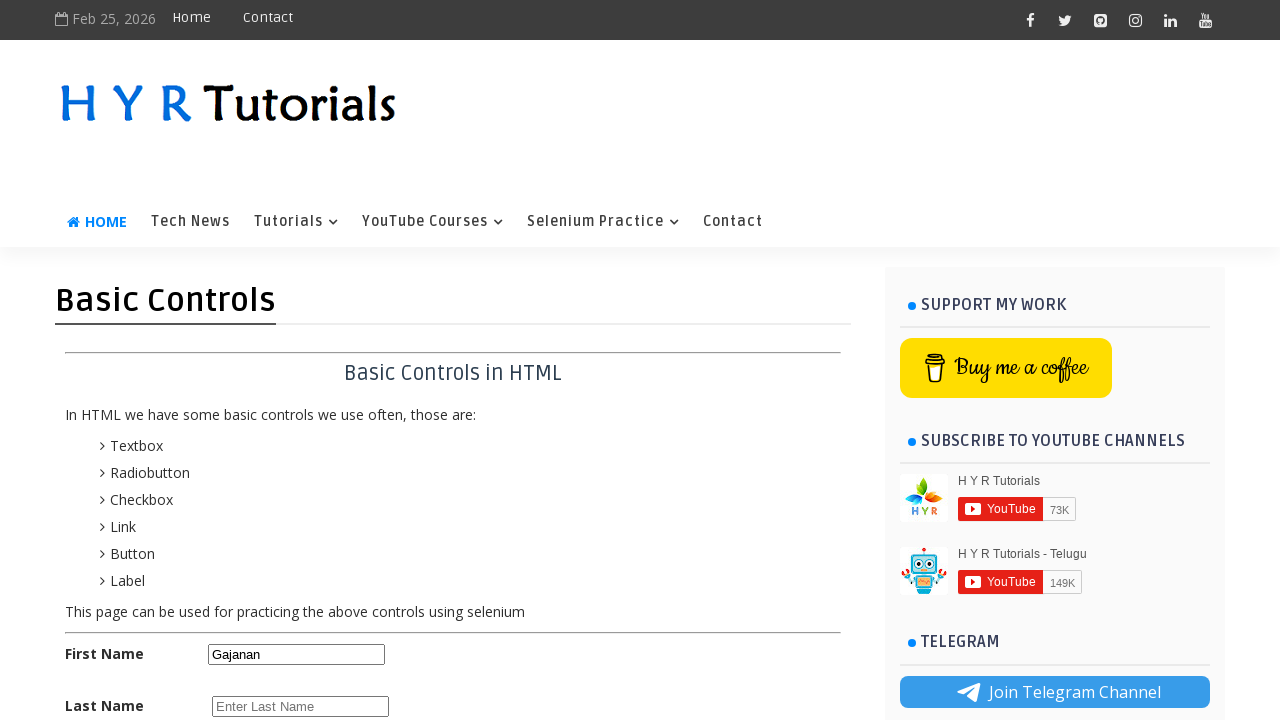

Filled last name field with 'Awchar' on input[name='lName']
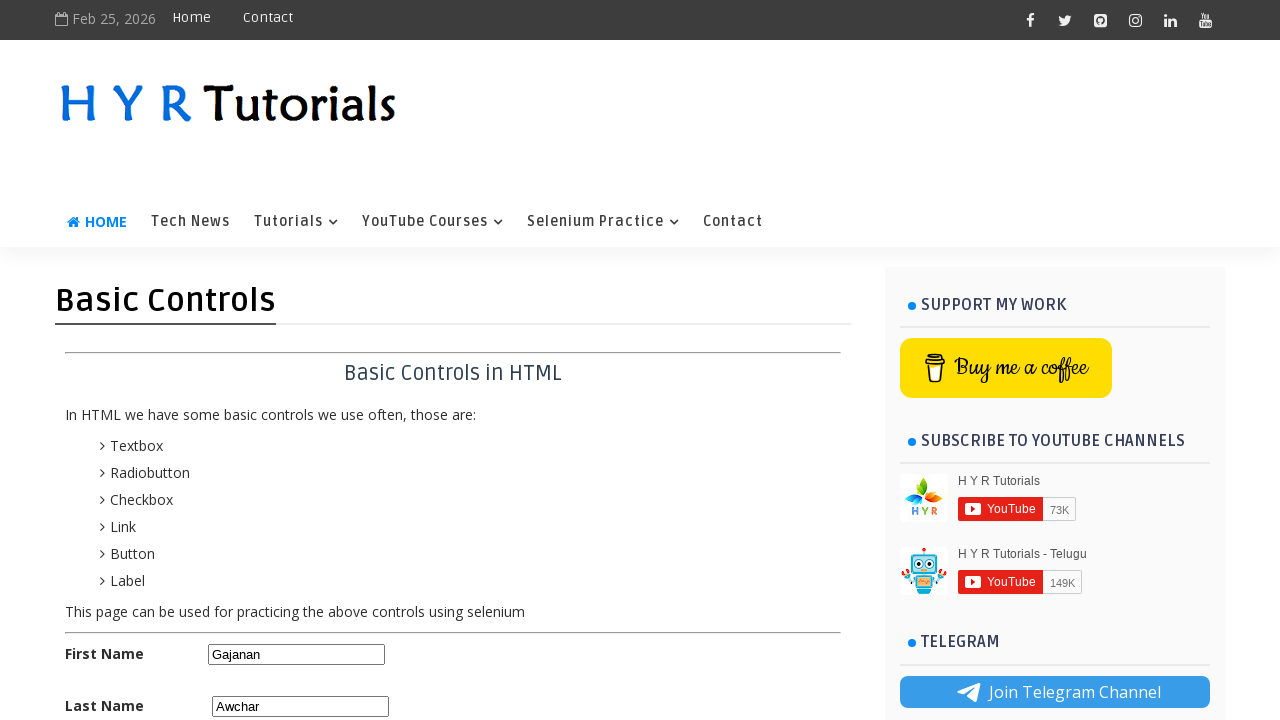

Selected first radio button at (216, 426) on xpath=//input[@class='bcRadioButton'][1]
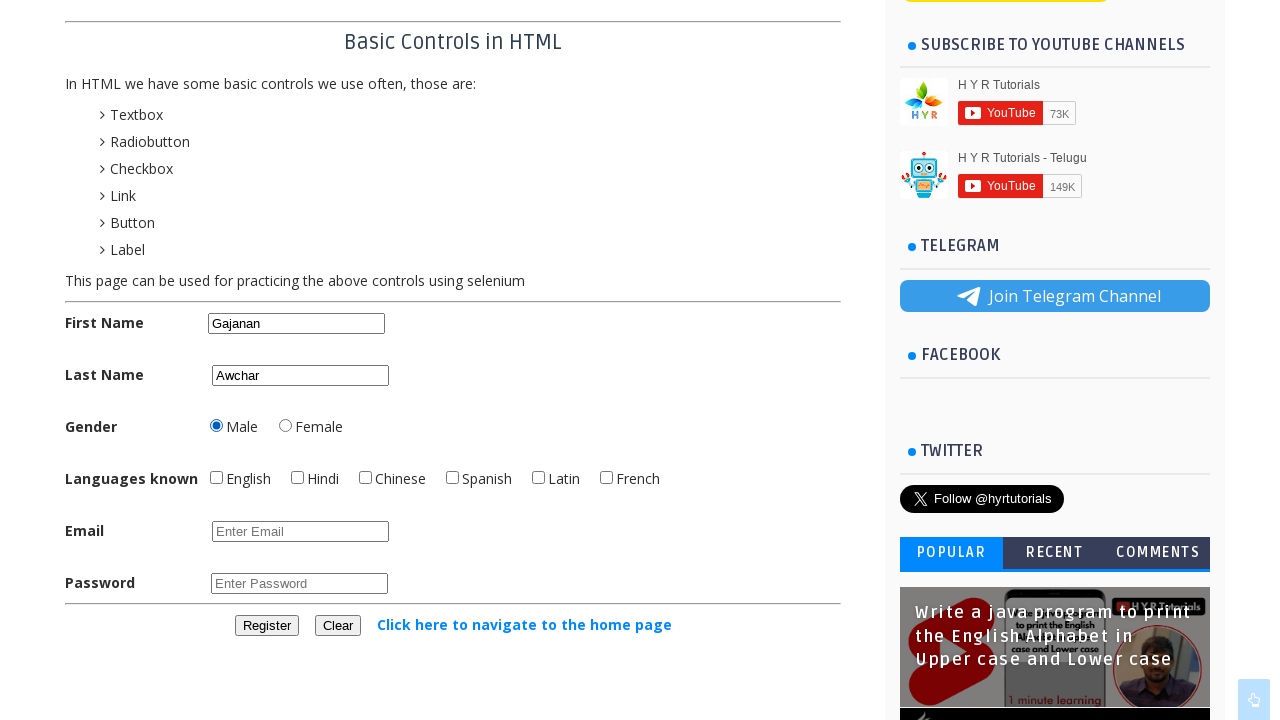

Checked English checkbox at (216, 478) on .bcCheckBox[id='englishchbx']
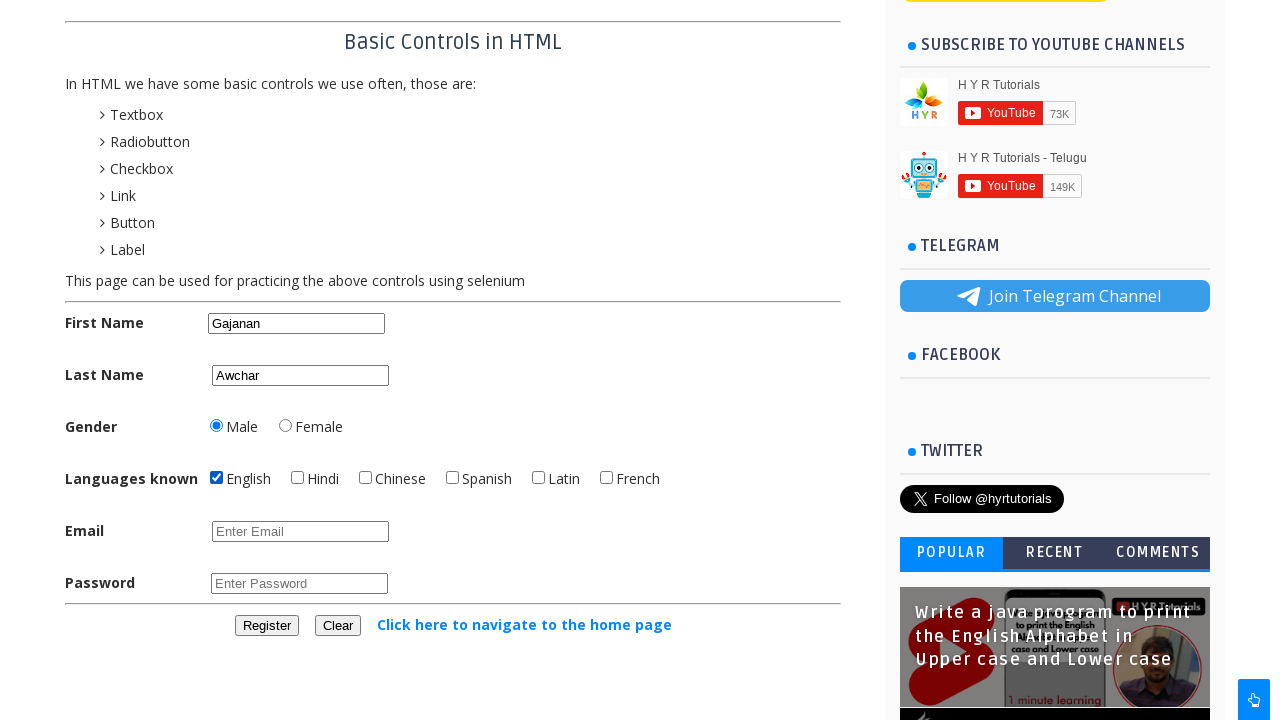

Filled email field with 'testuser123@gmail.com' on #email
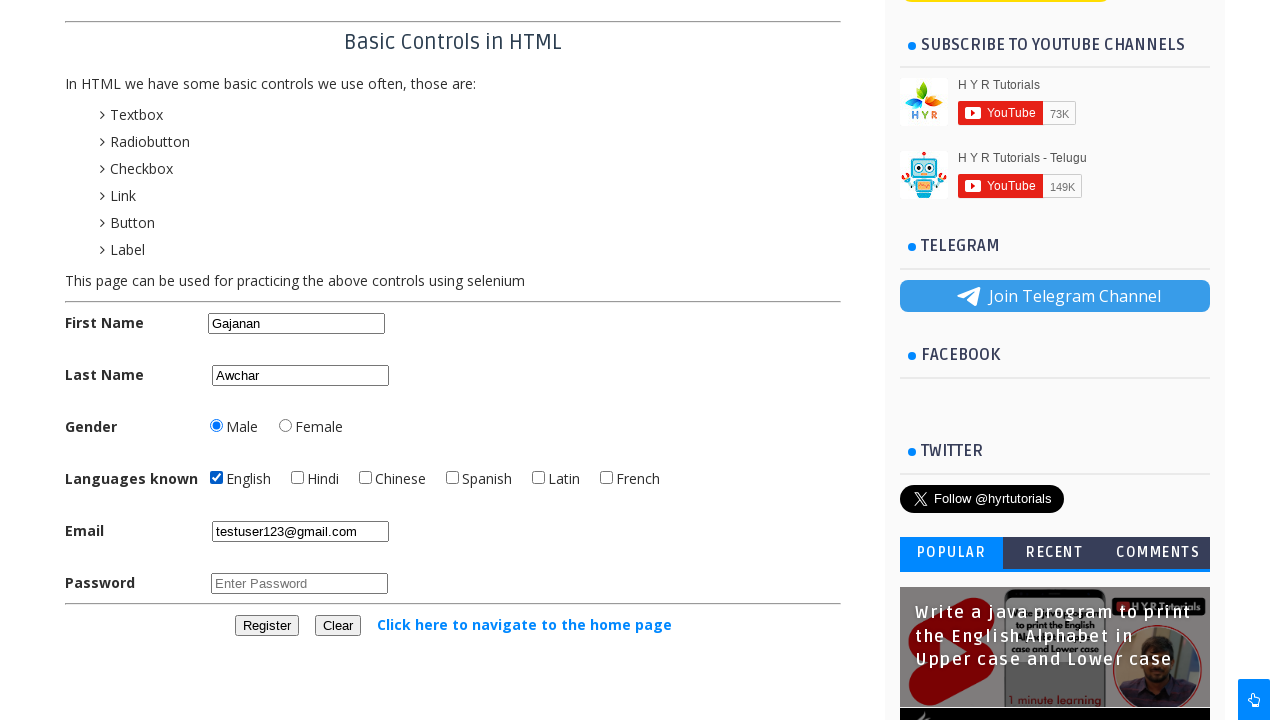

Filled password field with 'TestPass456!' on #password
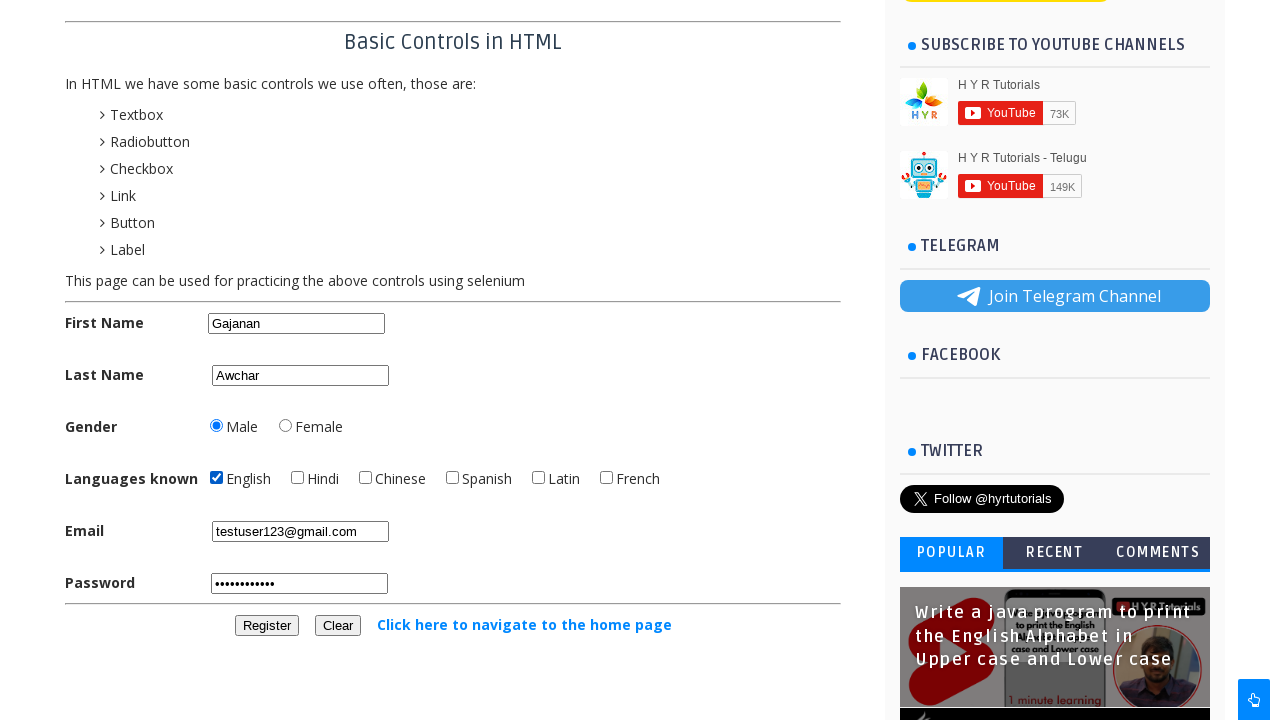

Clicked Register button to submit the form at (266, 626) on xpath=//button[text()='Register']
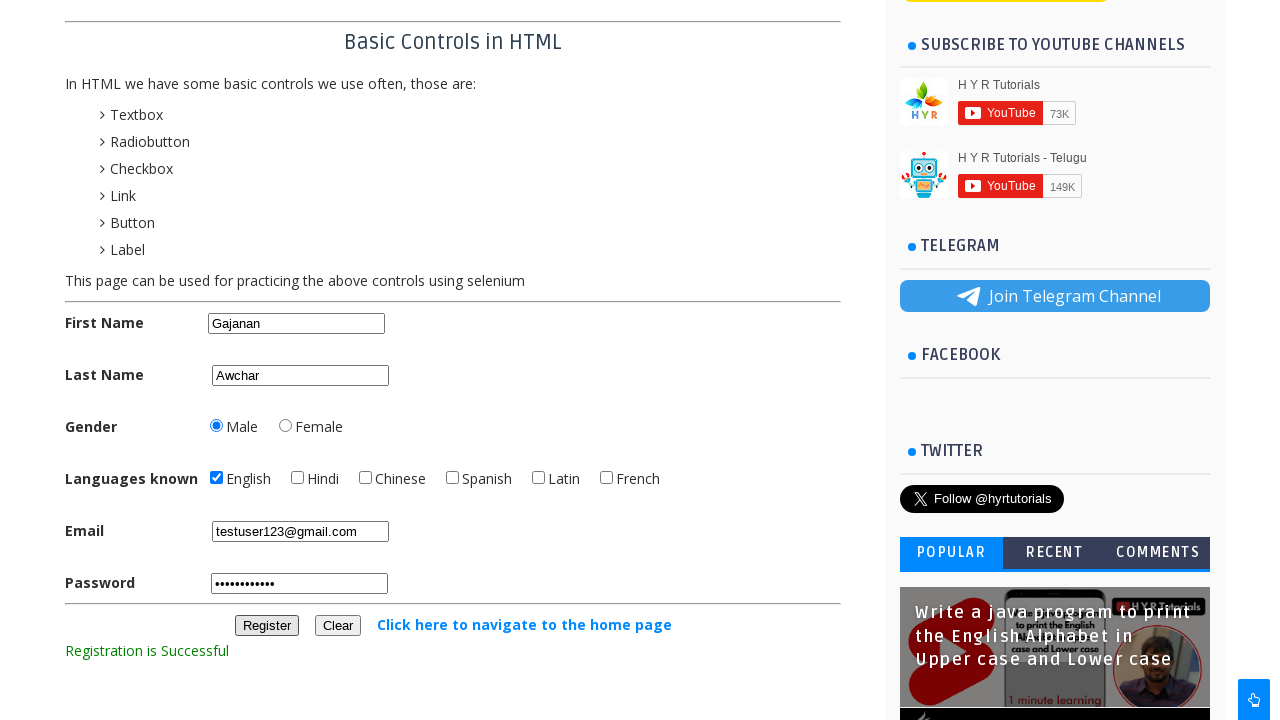

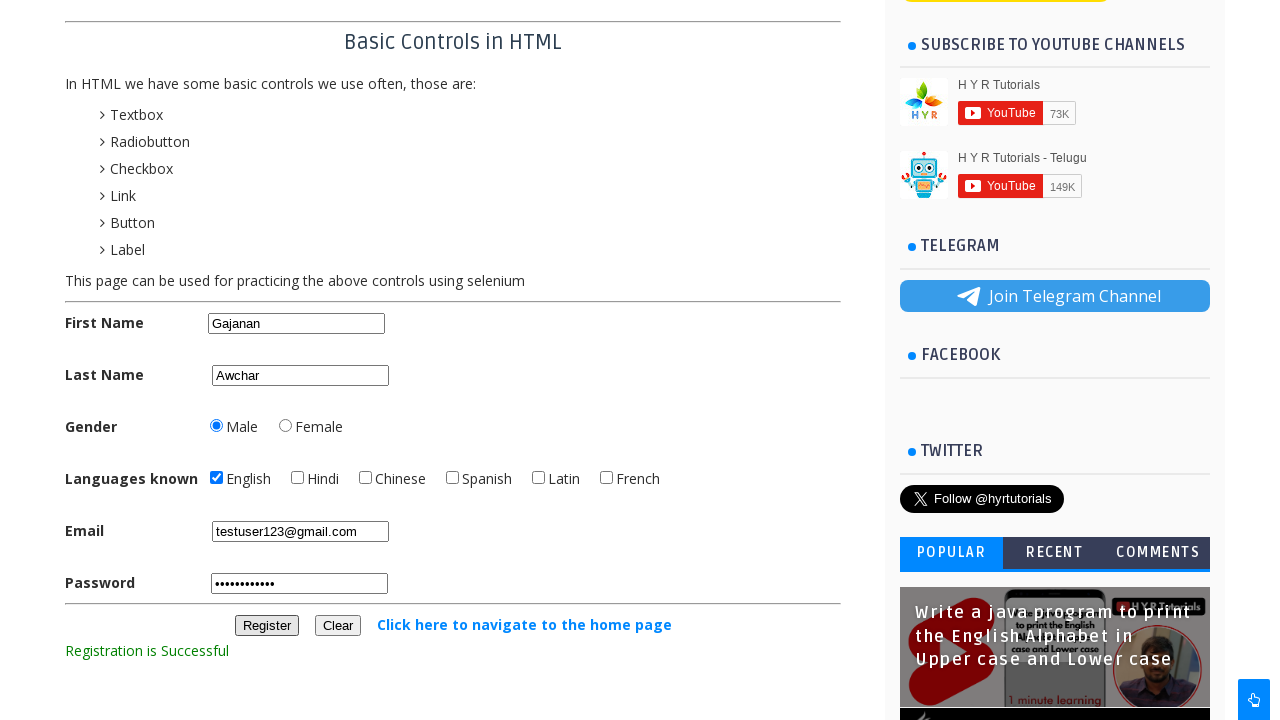